Tests that clicking "Running and debugging tests" in sidebar navigates correctly

Starting URL: https://playwright.dev/

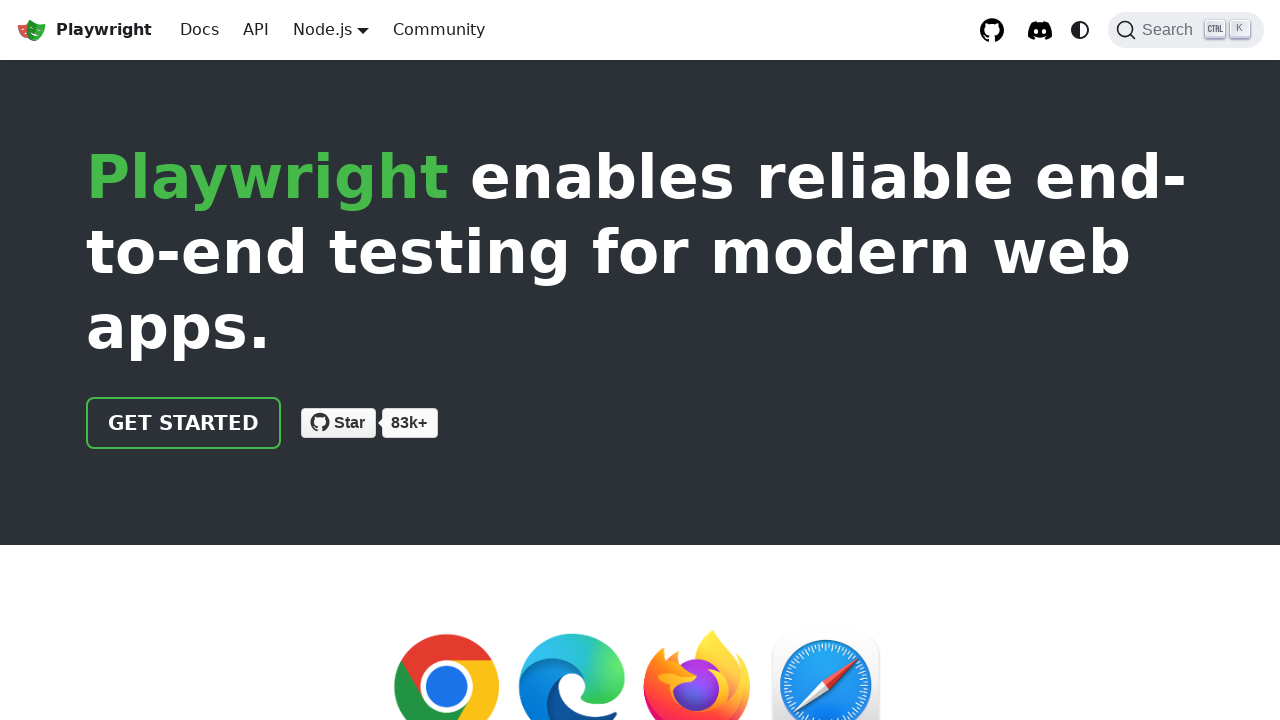

Clicked Docs button to navigate to documentation at (200, 30) on internal:role=link[name="Docs"i]
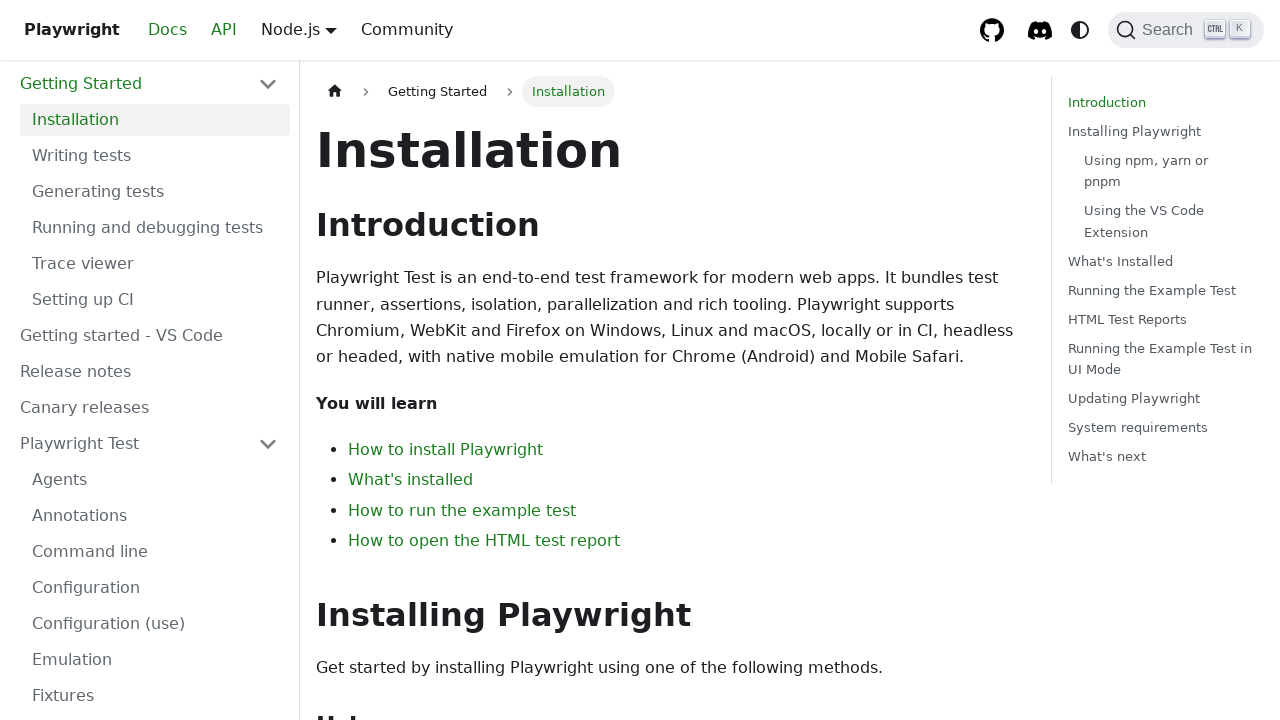

Clicked 'Running and debugging tests' link in sidebar at (155, 228) on .theme-doc-sidebar-item-category.theme-doc-sidebar-item-category-level-1.menu__l
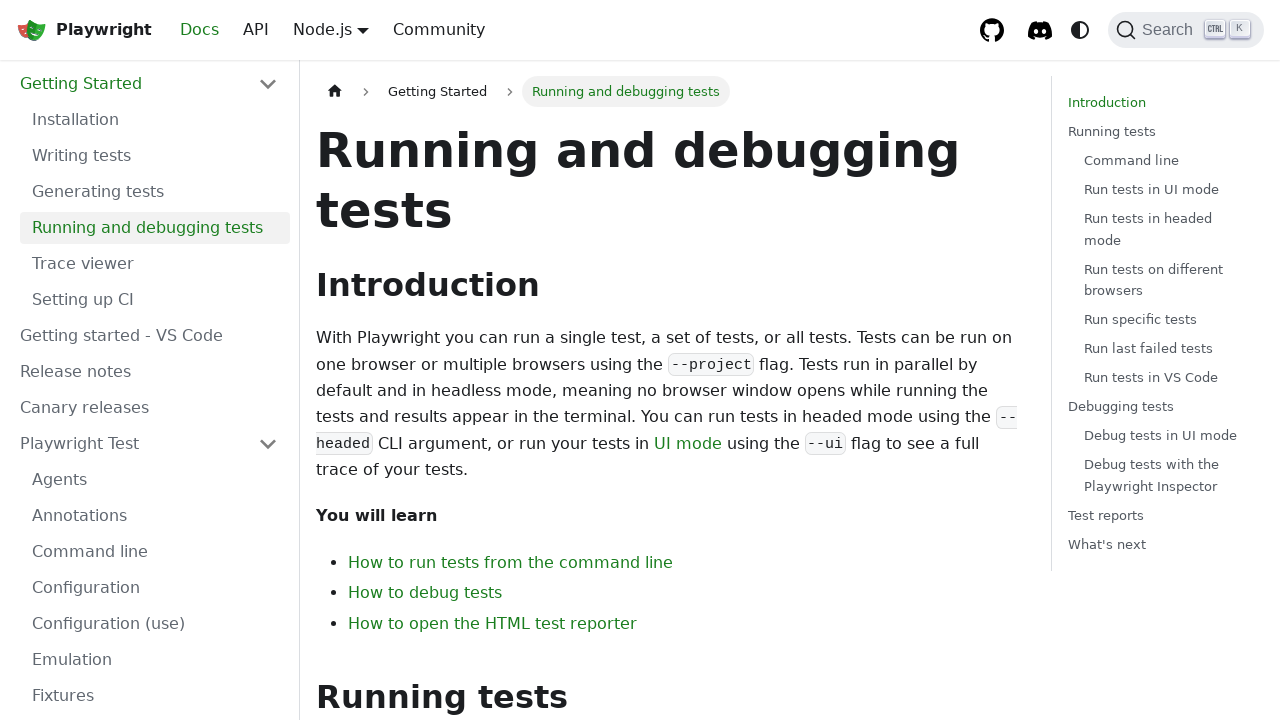

Verified navigation to Running and debugging tests page
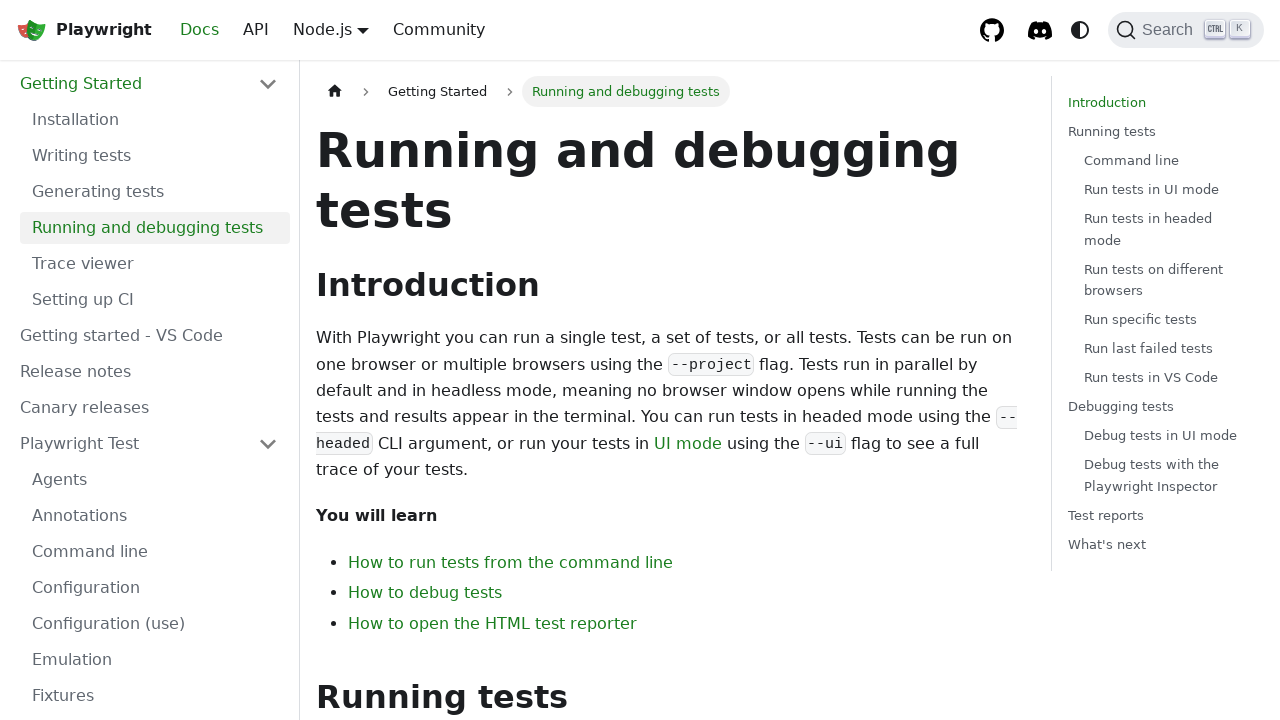

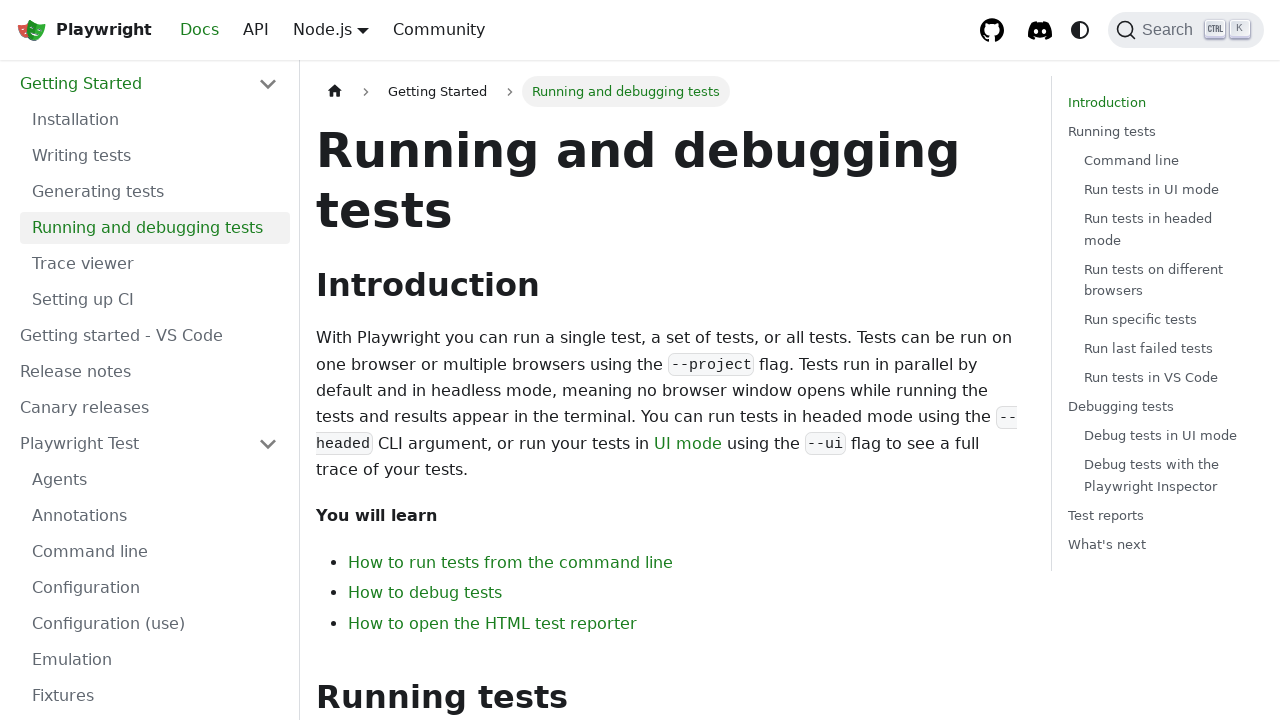